Solves a math problem by extracting two numbers from the page, calculating their sum, and selecting the result from a dropdown menu

Starting URL: http://suninjuly.github.io/selects1.html

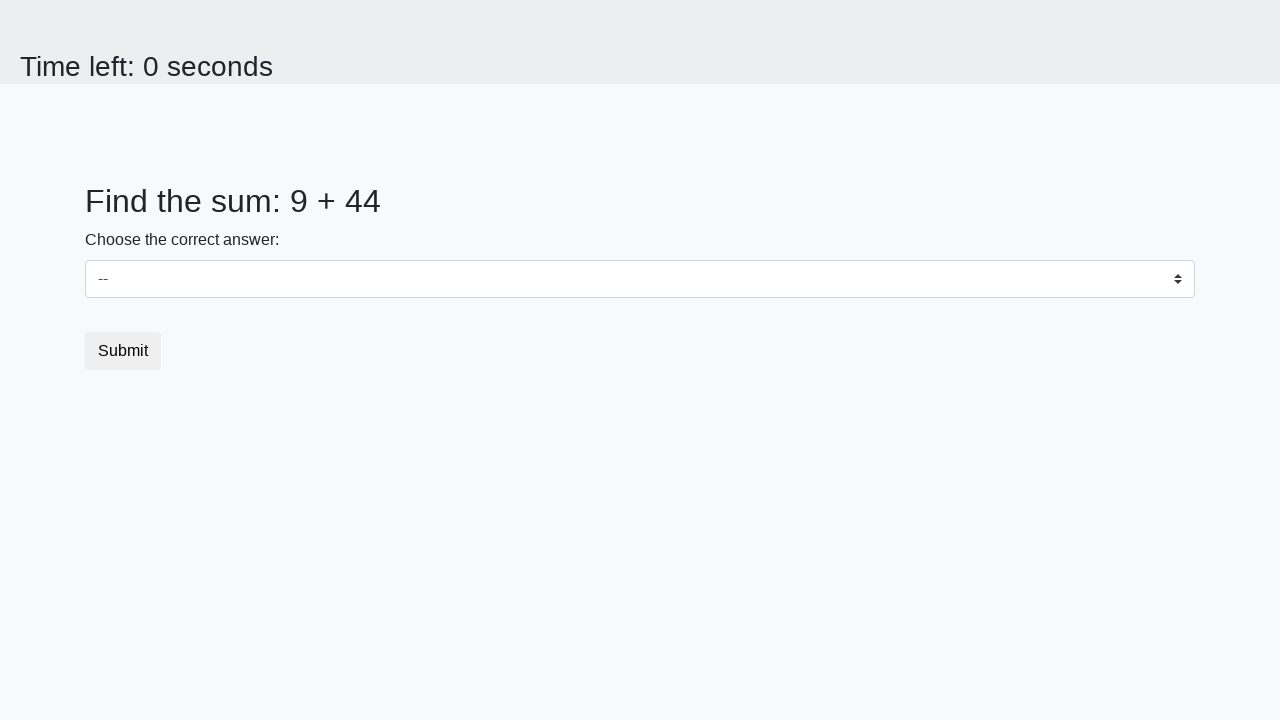

Located first number element (#num1)
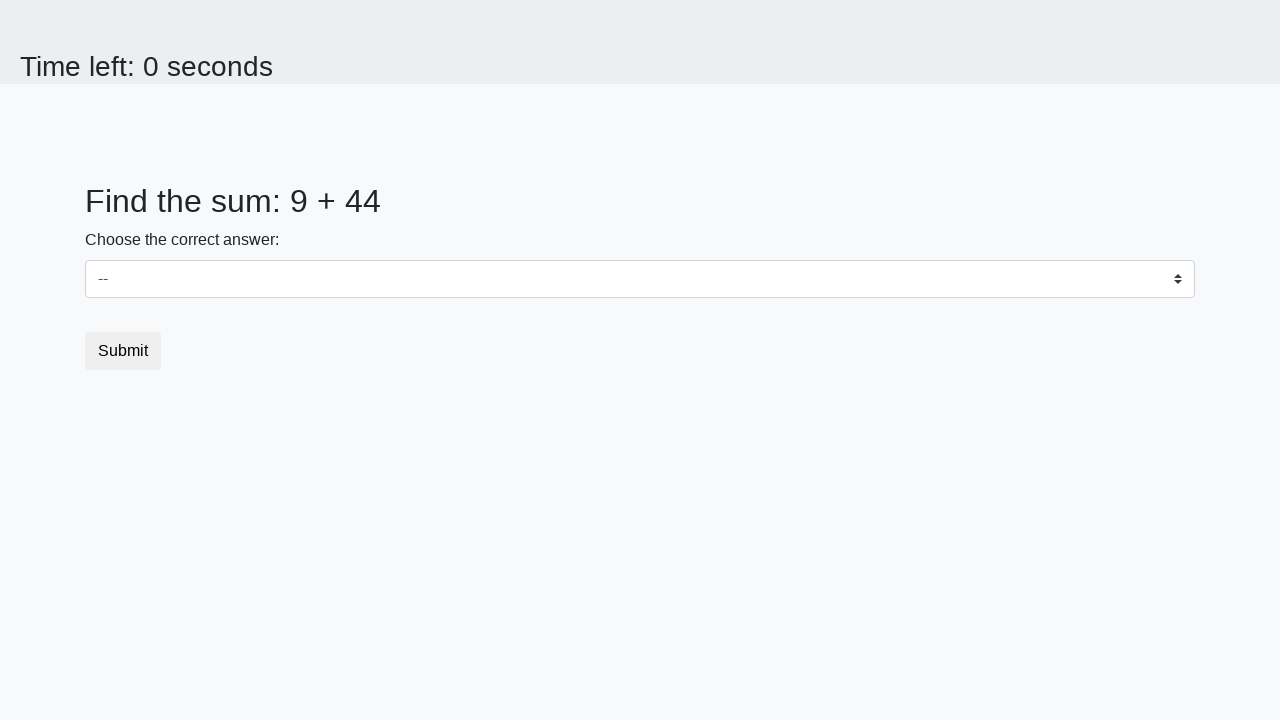

Extracted first number from page
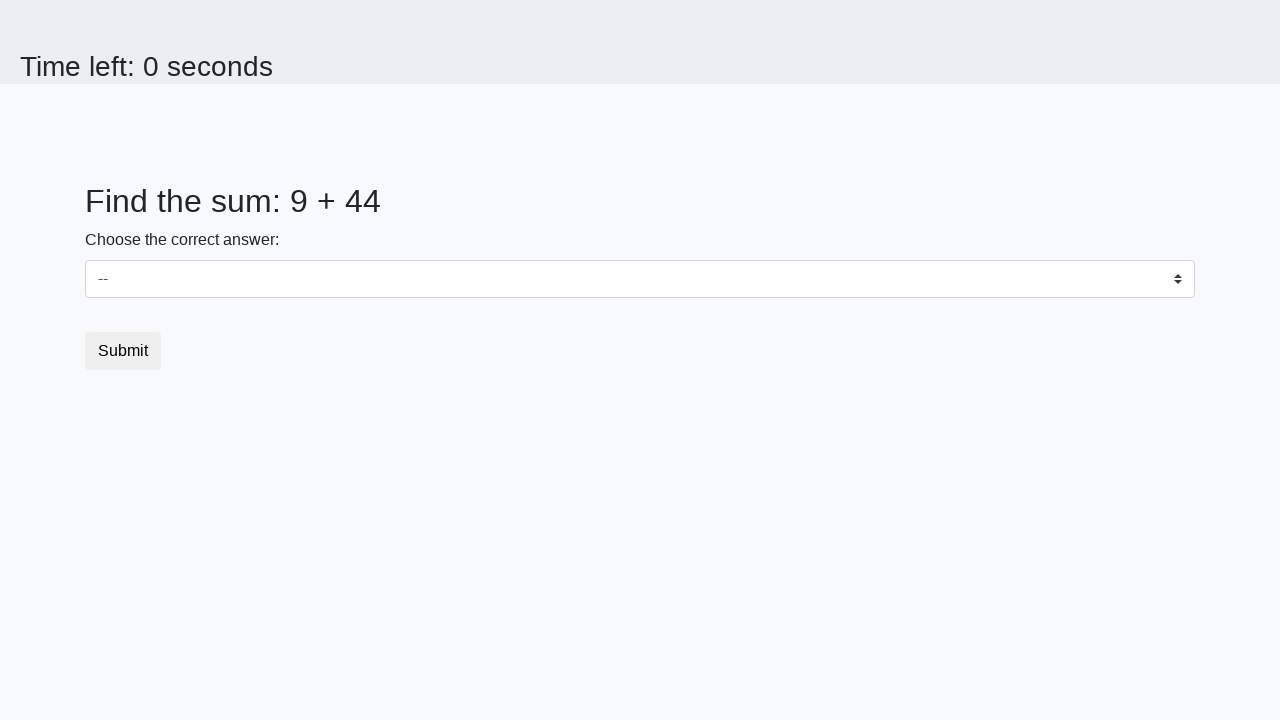

Located second number element (#num2)
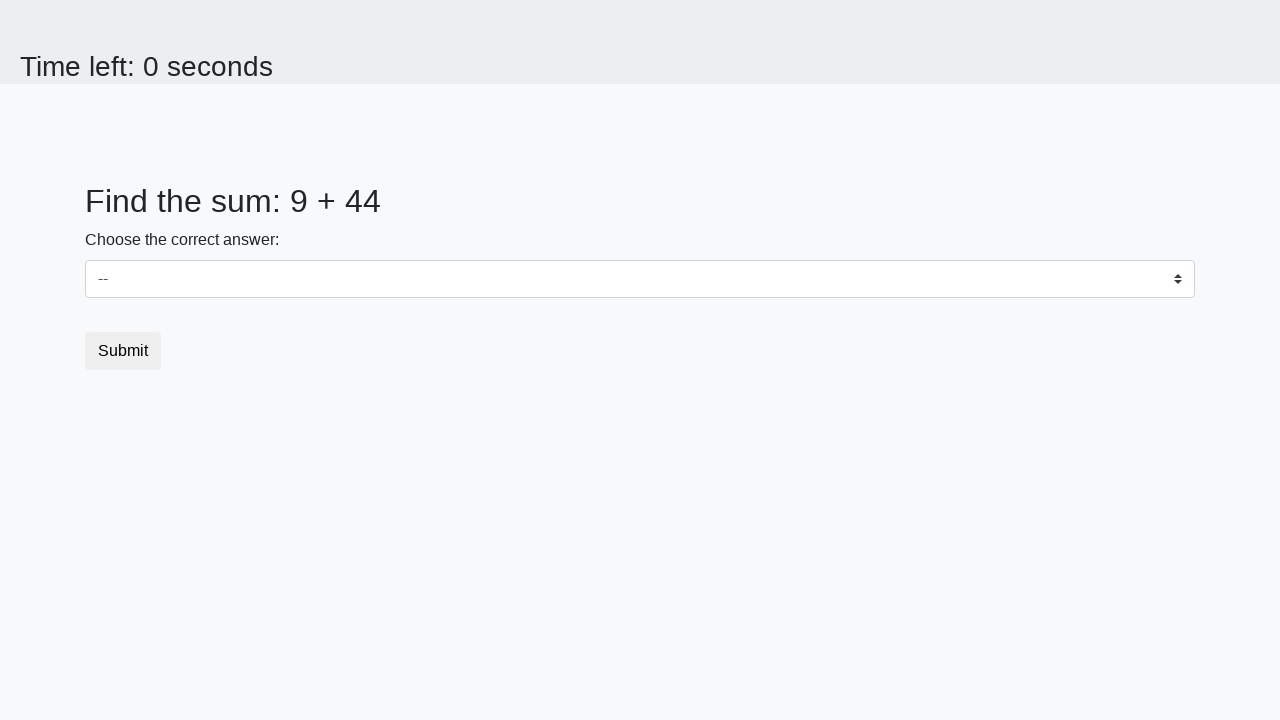

Extracted second number from page
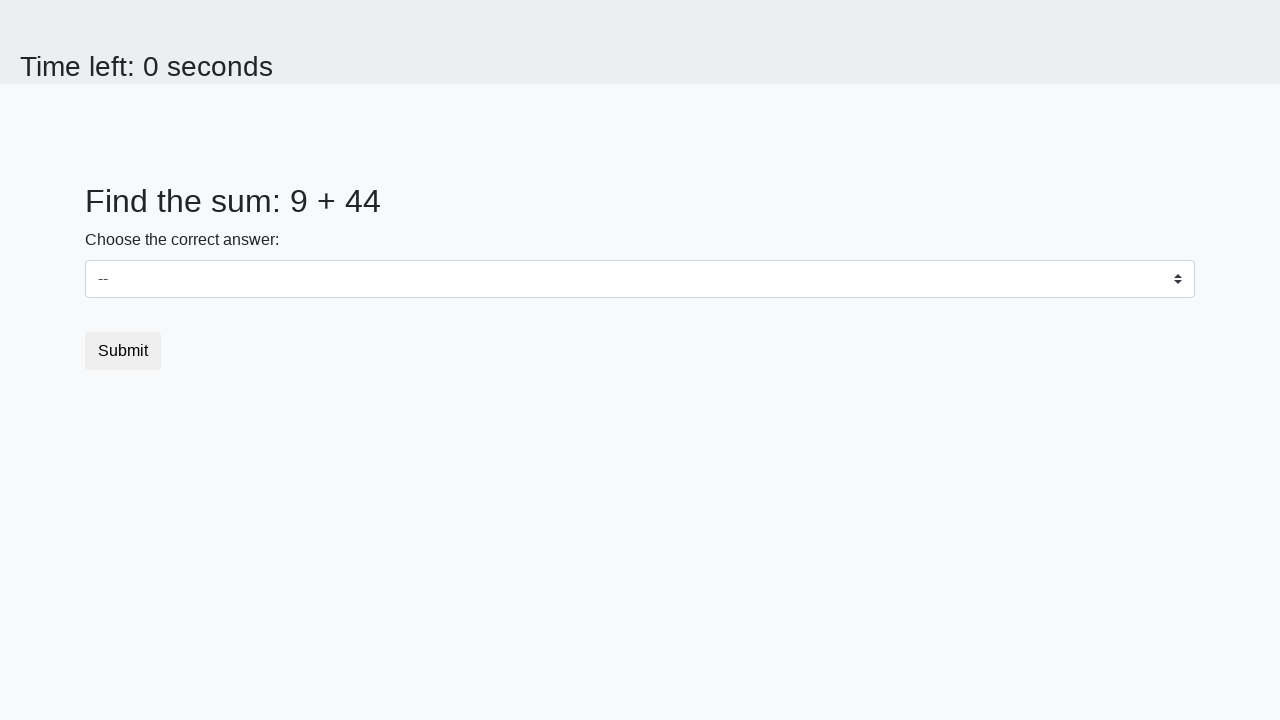

Calculated sum of 9 + 44 = 53
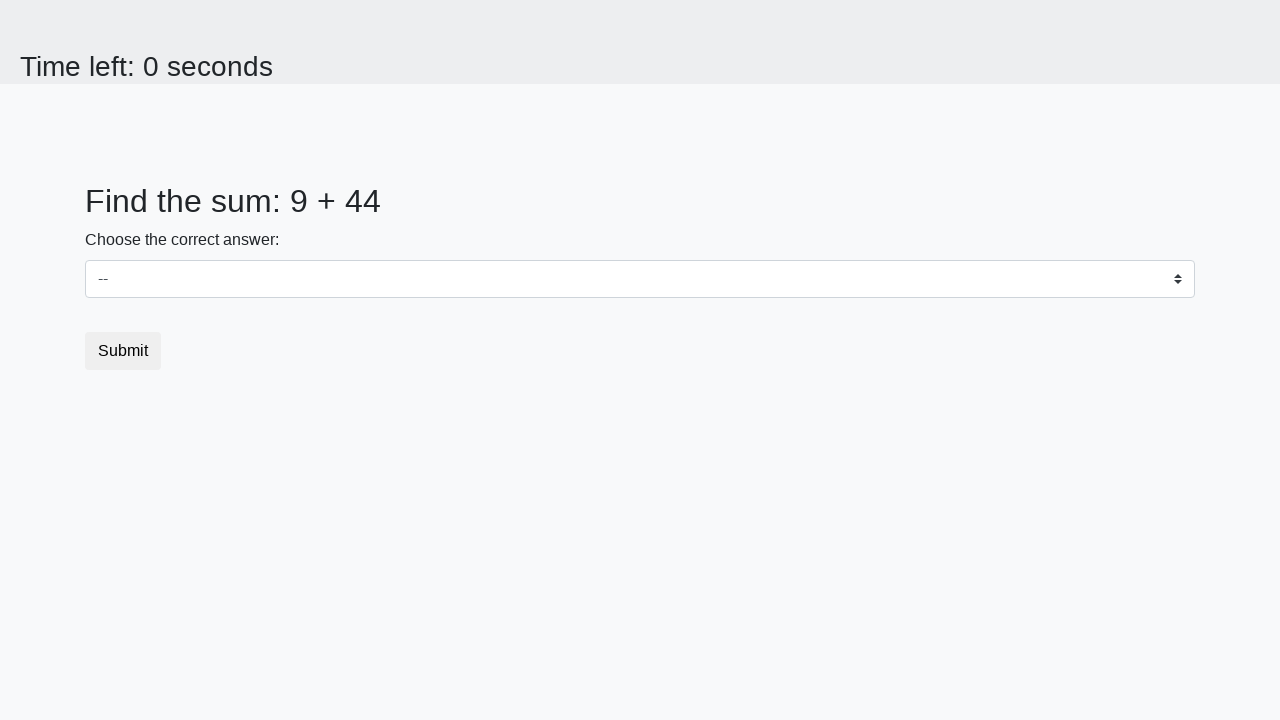

Selected calculated result '53' from dropdown menu on select
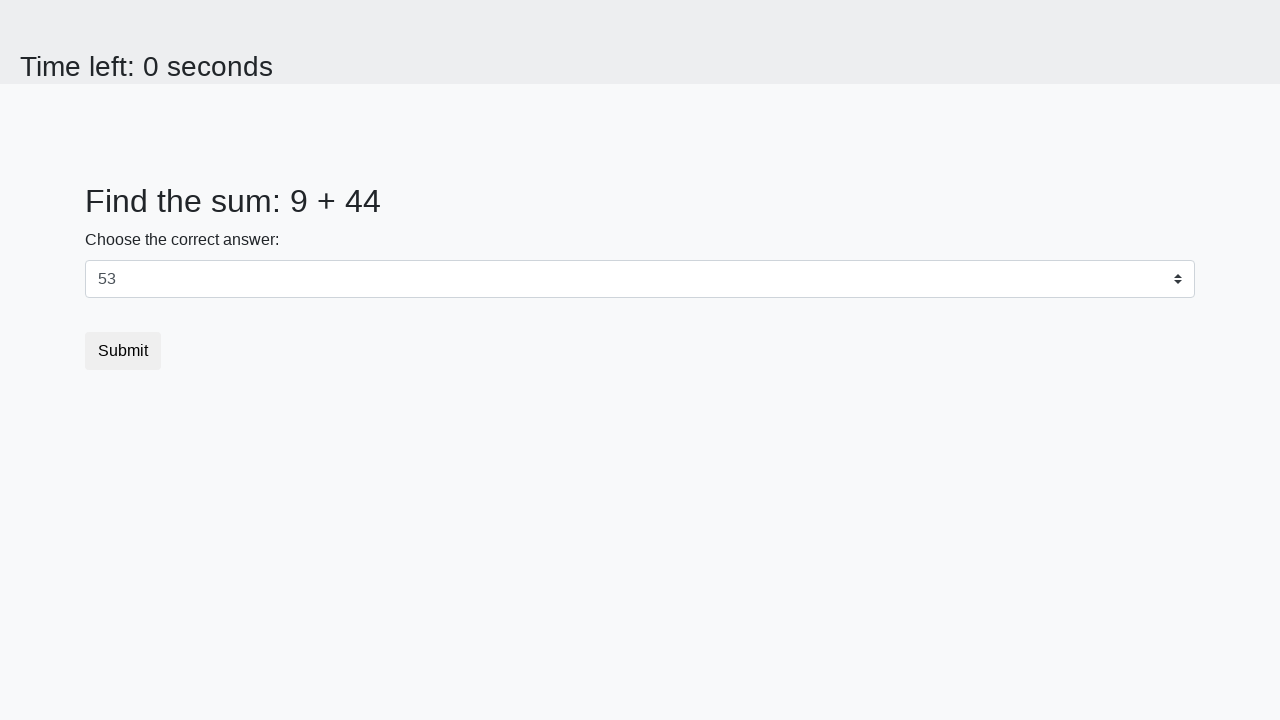

Clicked submit button to complete test at (123, 351) on .btn
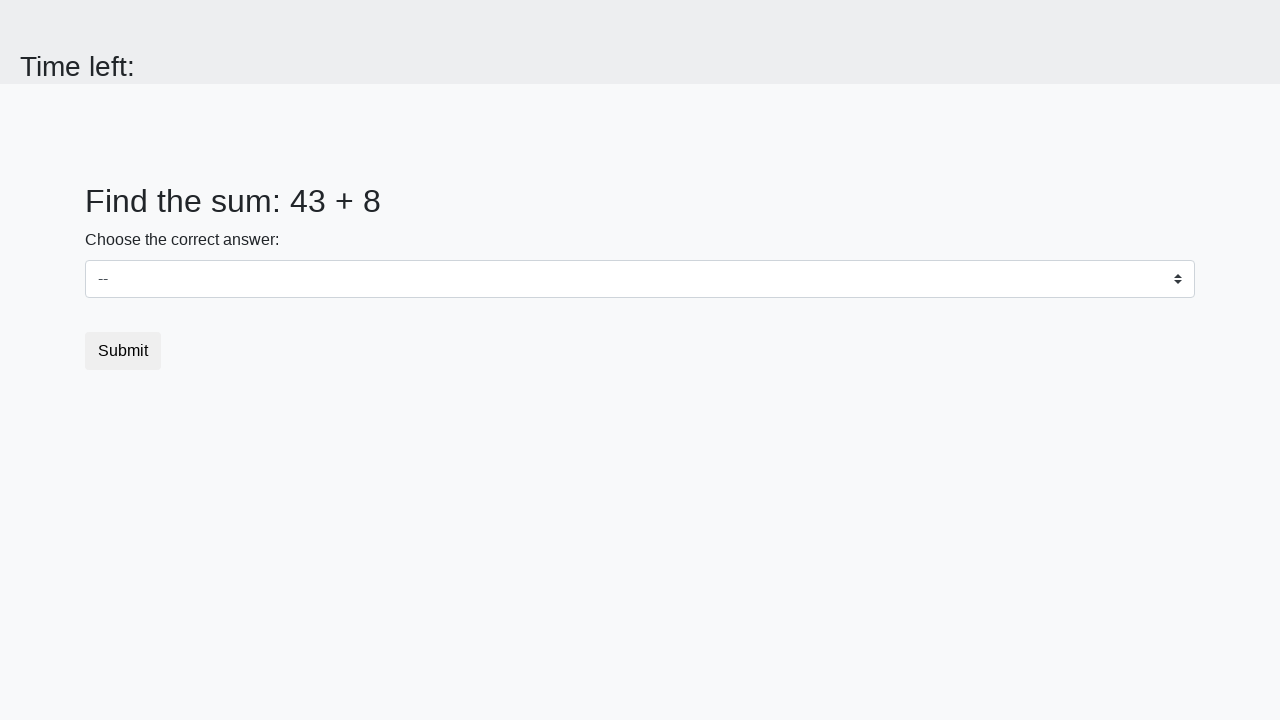

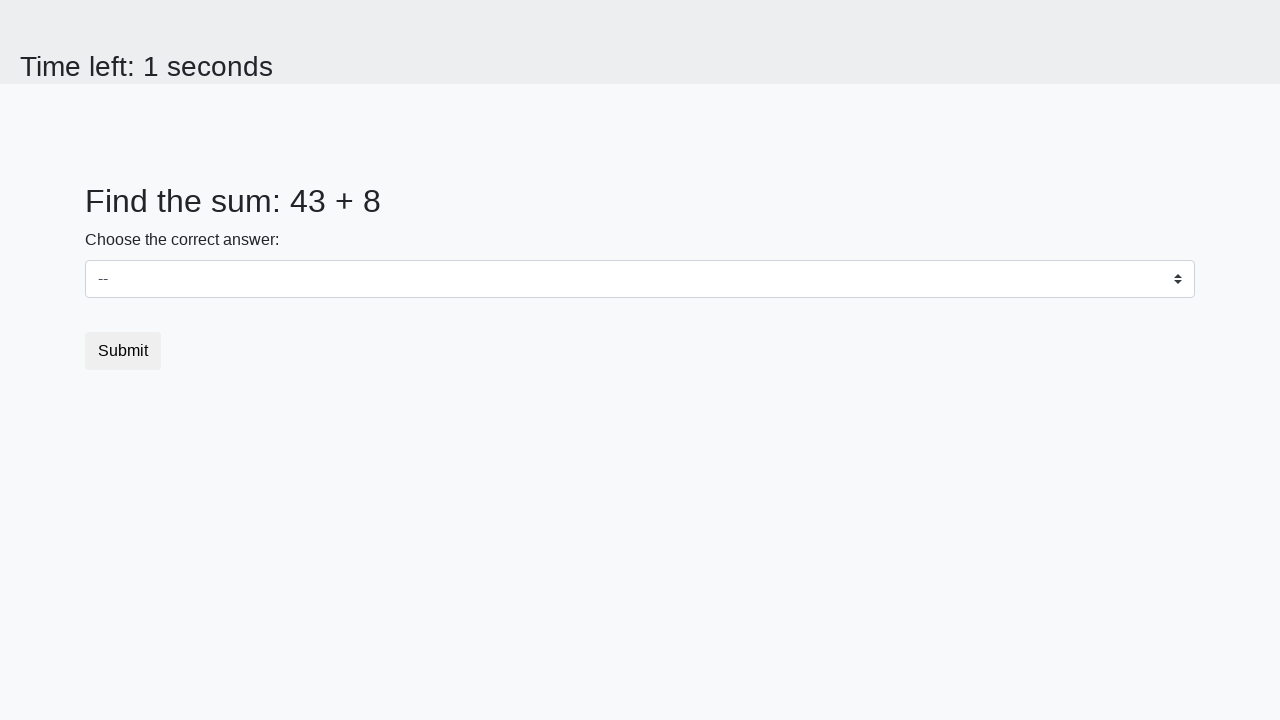